Simulates a user visit to myunihub.ro by loading the page and scrolling to the bottom to simulate user engagement.

Starting URL: https://myunihub.ro

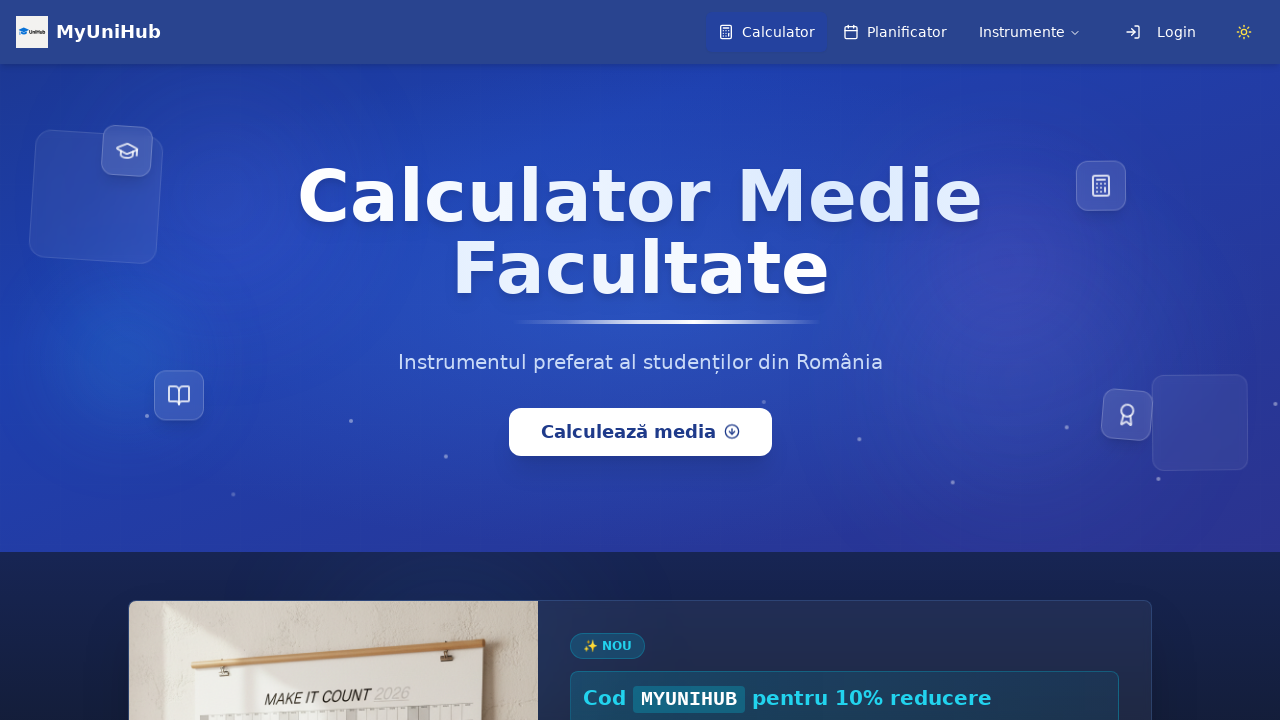

Page fully loaded
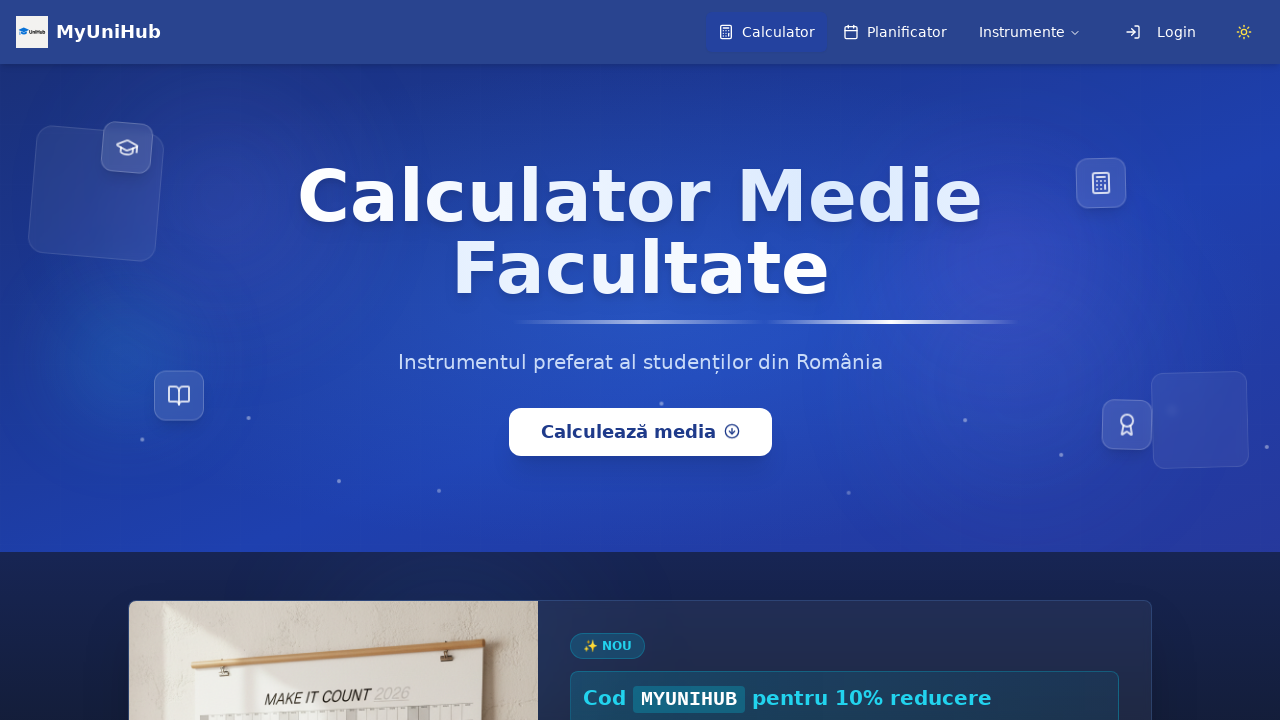

Waited 5 seconds for content to render
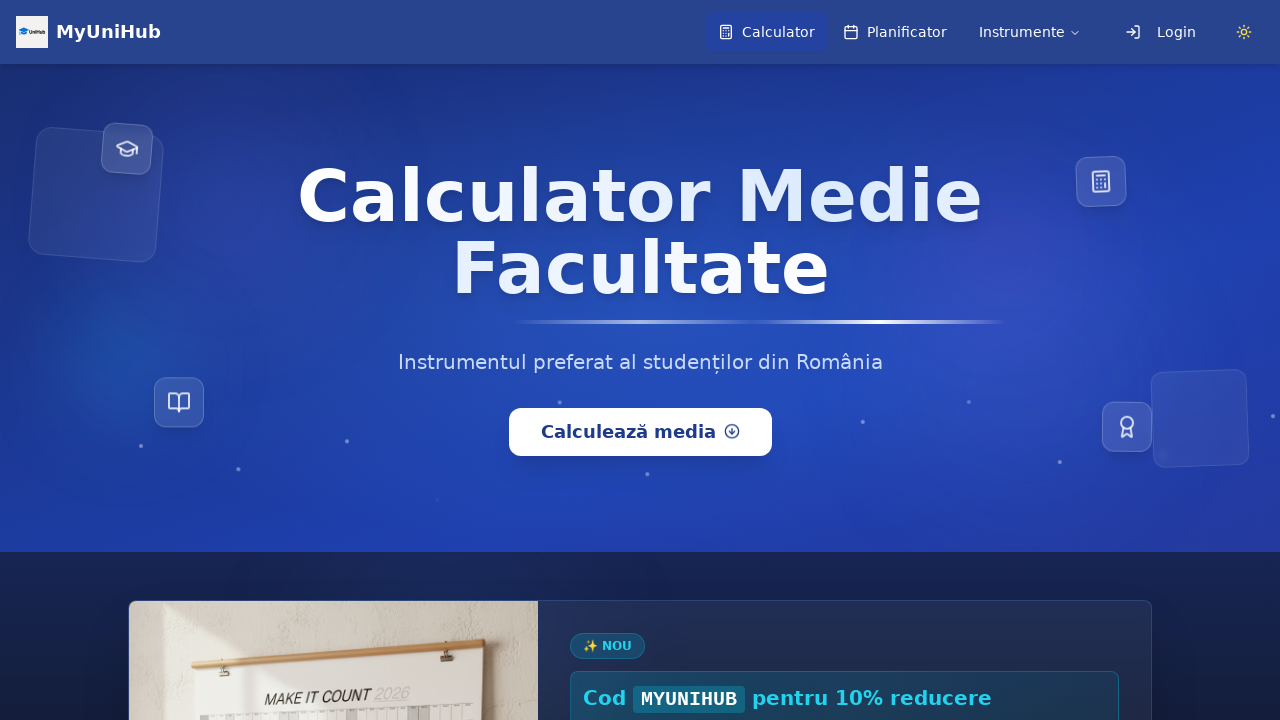

Scrolled to bottom of page to simulate user engagement
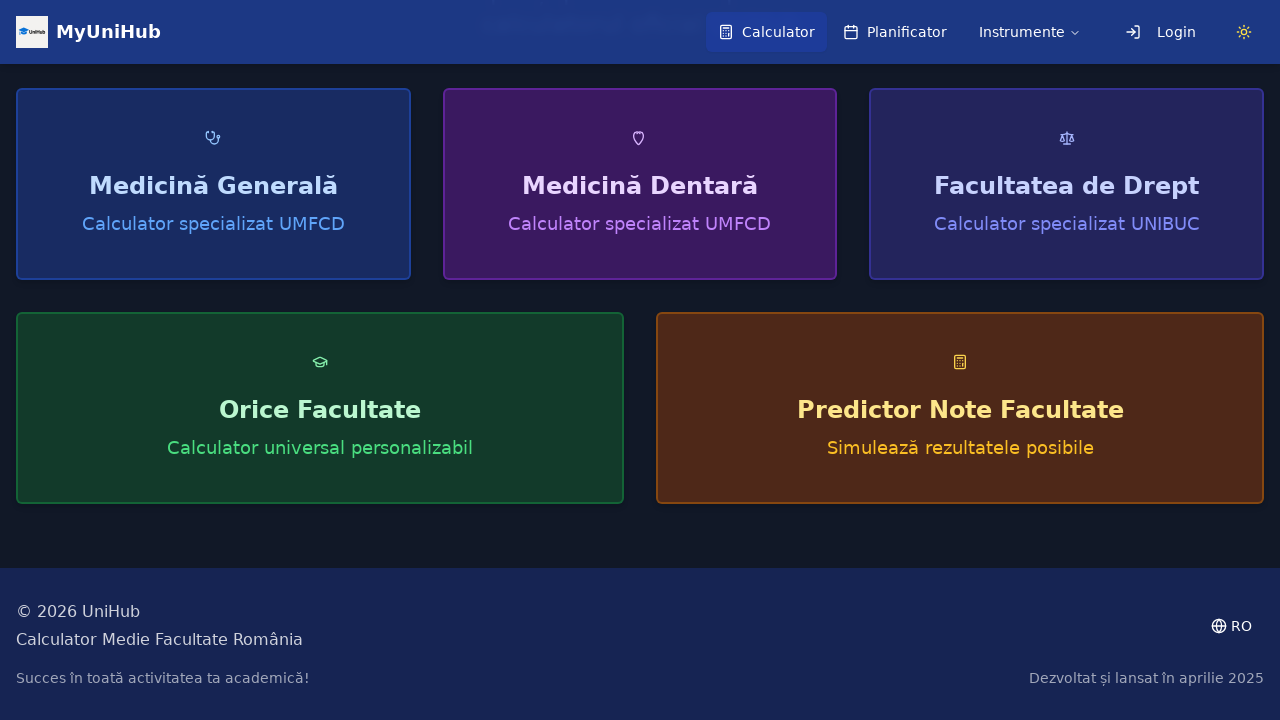

Waited 2 seconds after scrolling
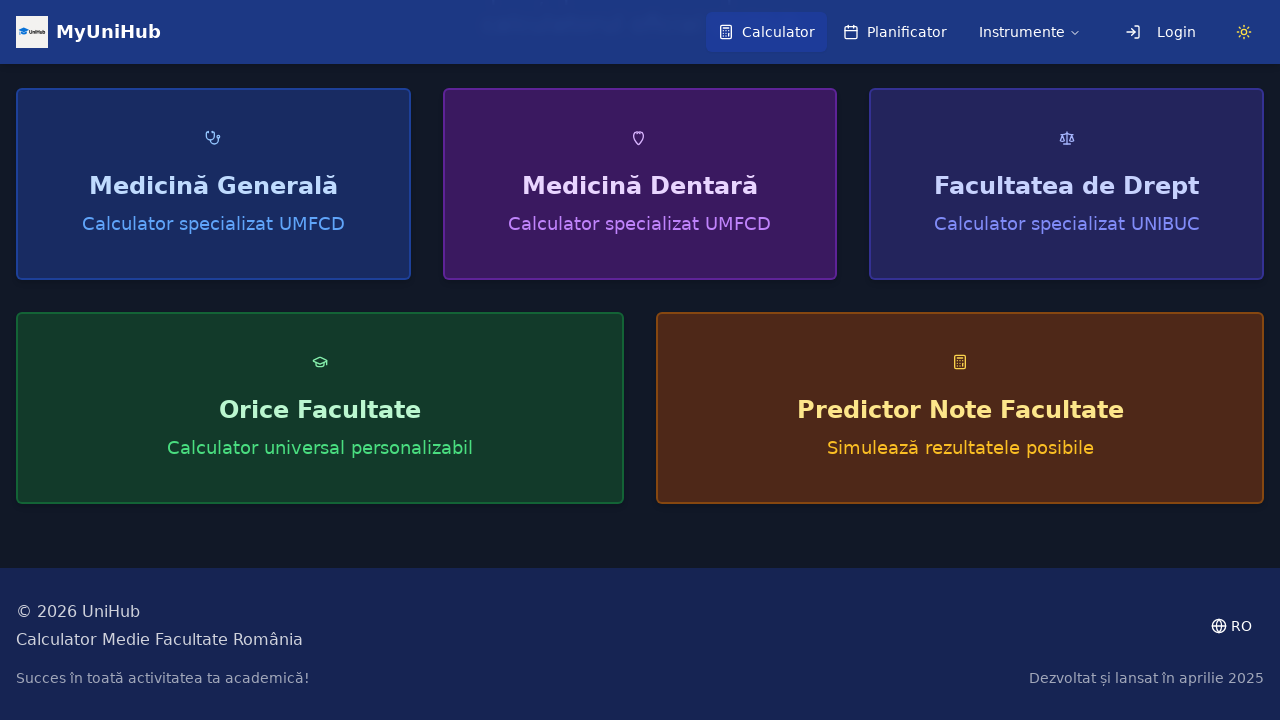

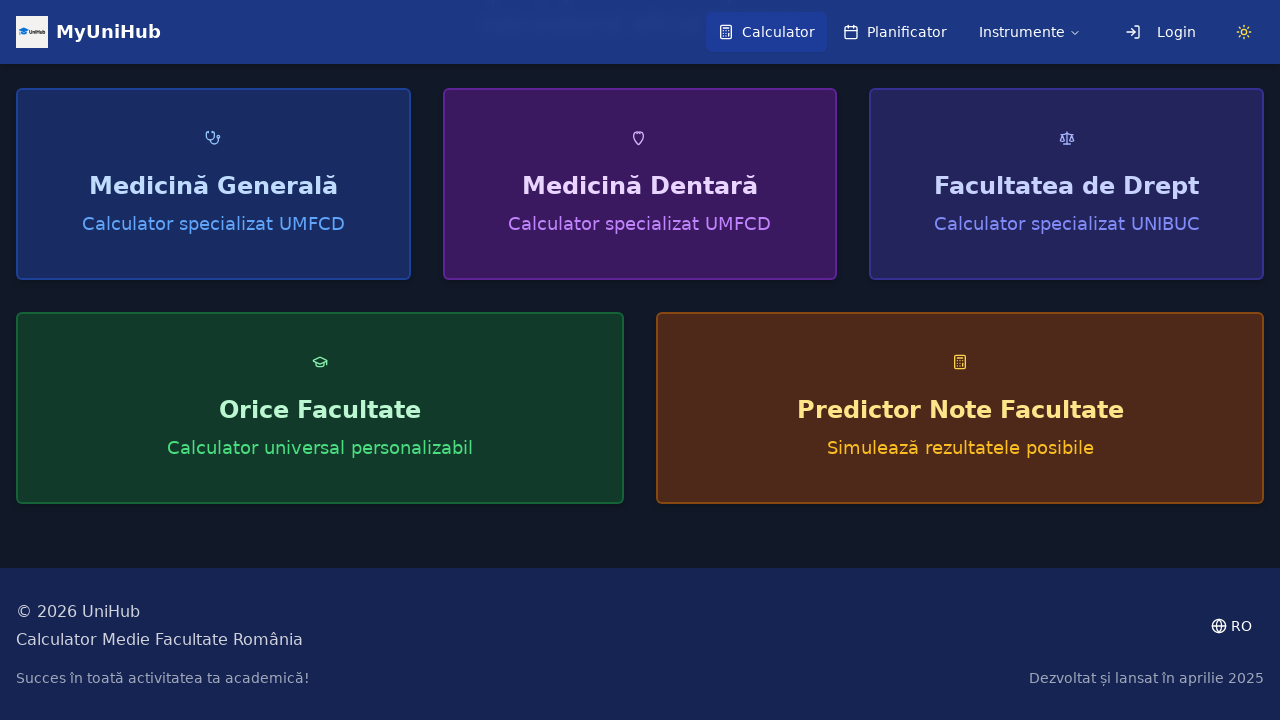